Fills a form with a calculated value based on an element attribute, selects checkbox and radio button, then submits the form

Starting URL: http://suninjuly.github.io/get_attribute.html

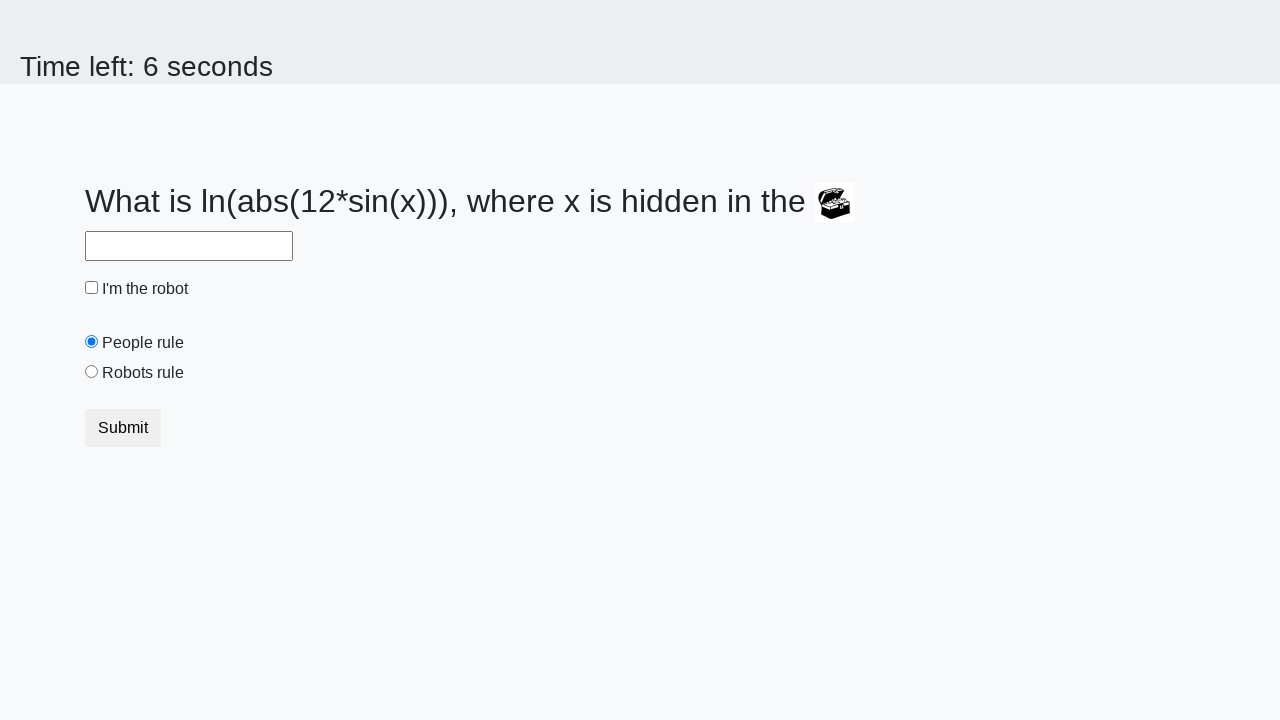

Located treasure element
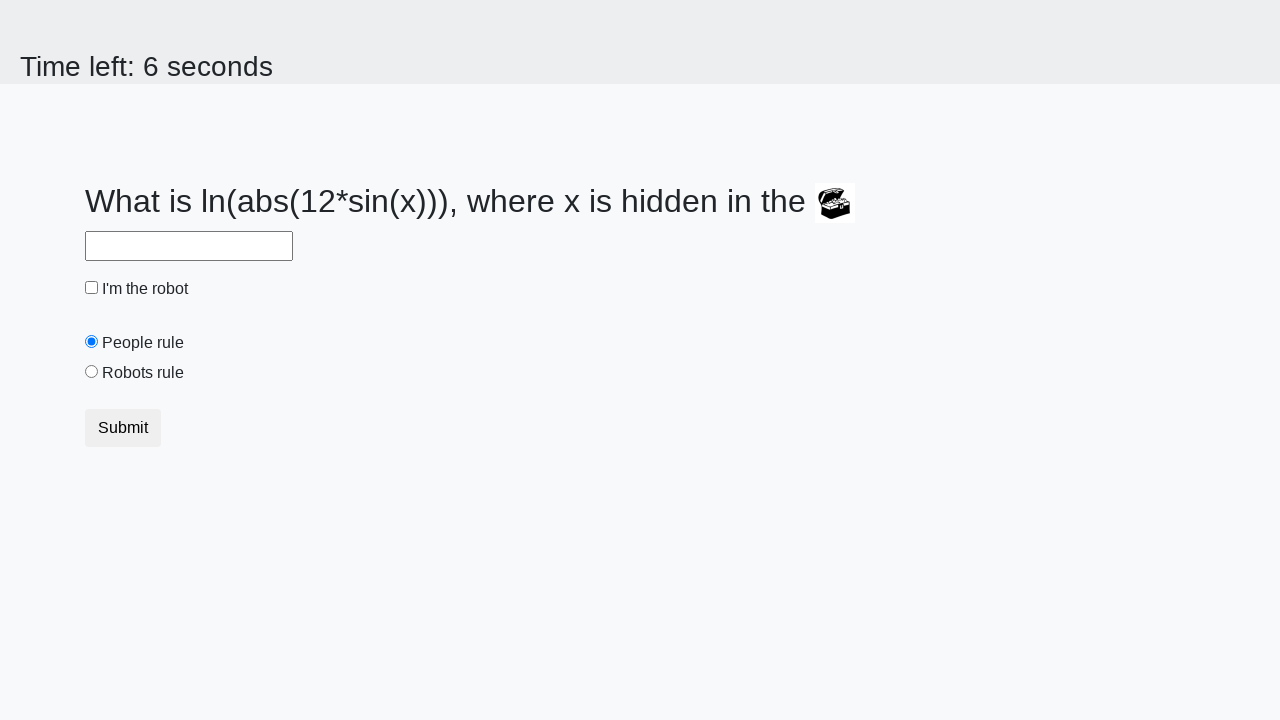

Extracted valuex attribute from treasure element
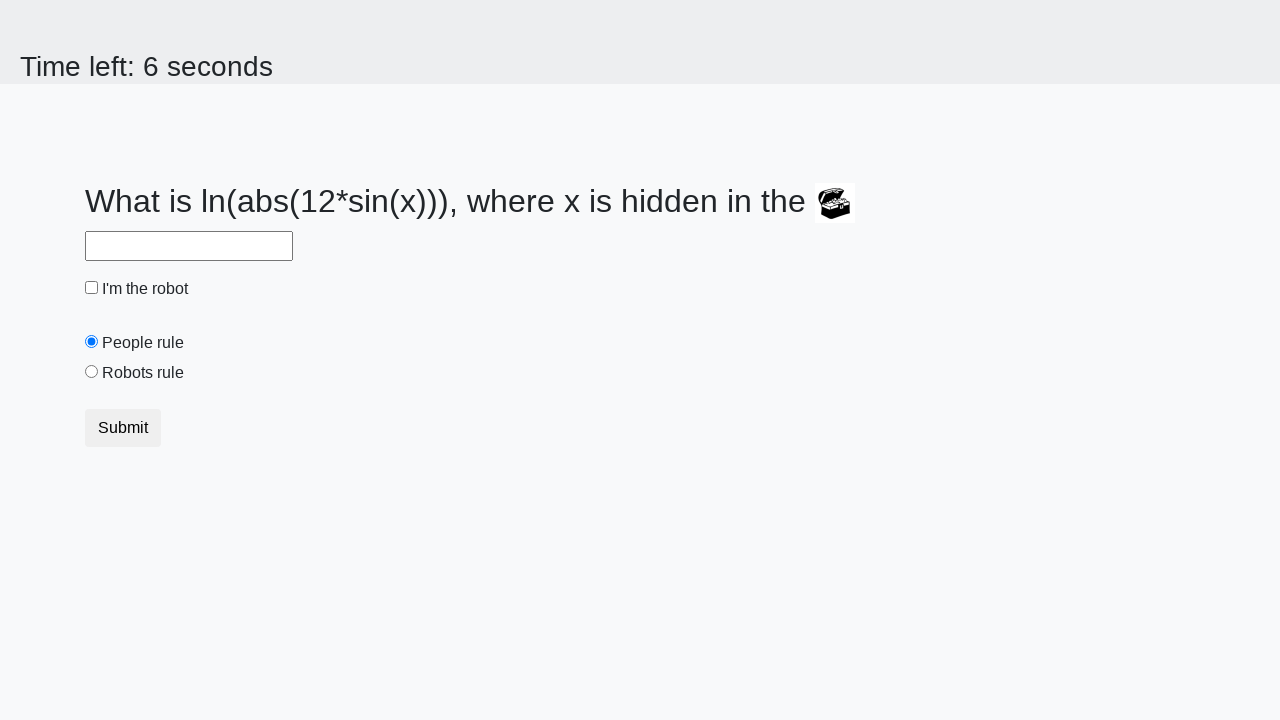

Calculated y value using logarithmic formula
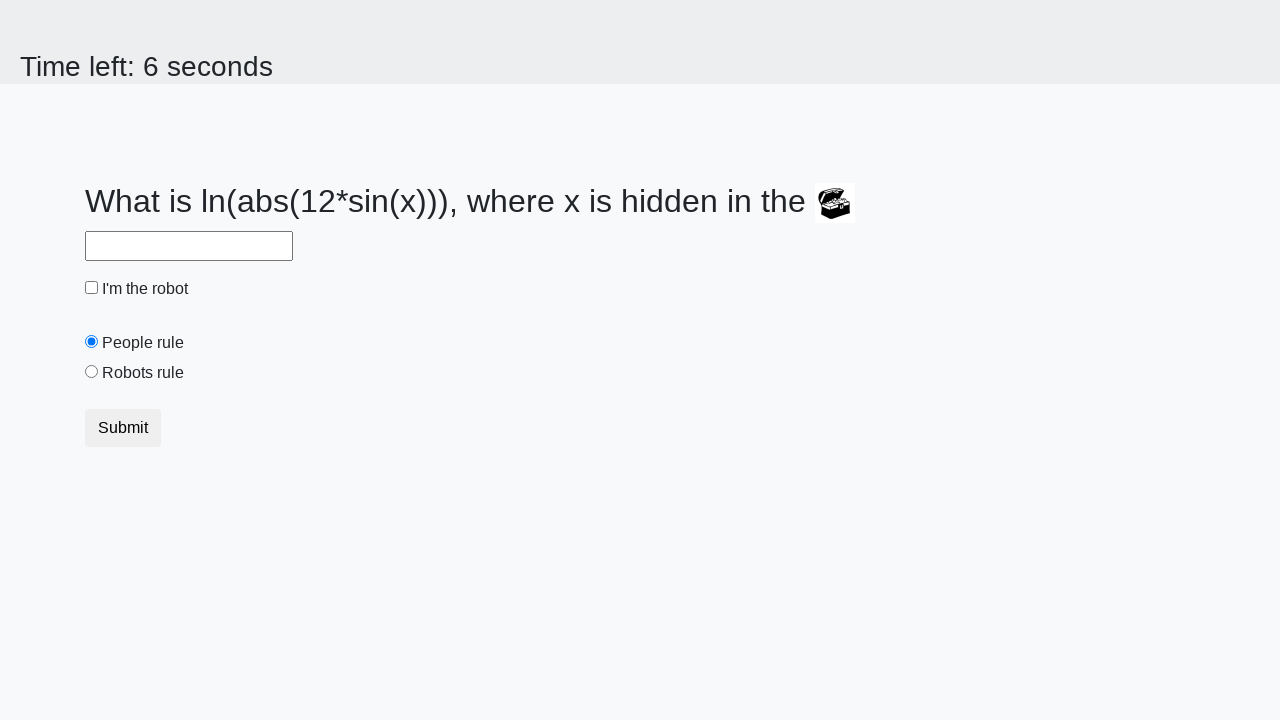

Filled answer field with calculated value on #answer
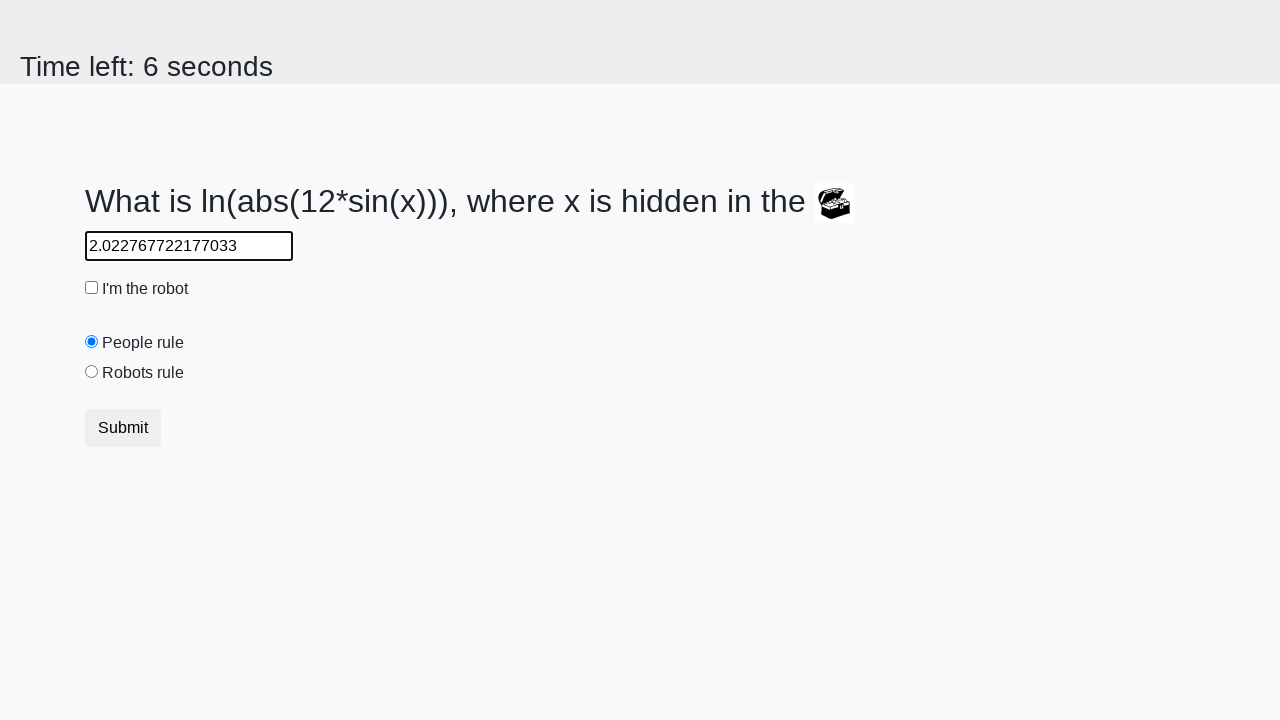

Clicked robot checkbox at (92, 288) on #robotCheckbox
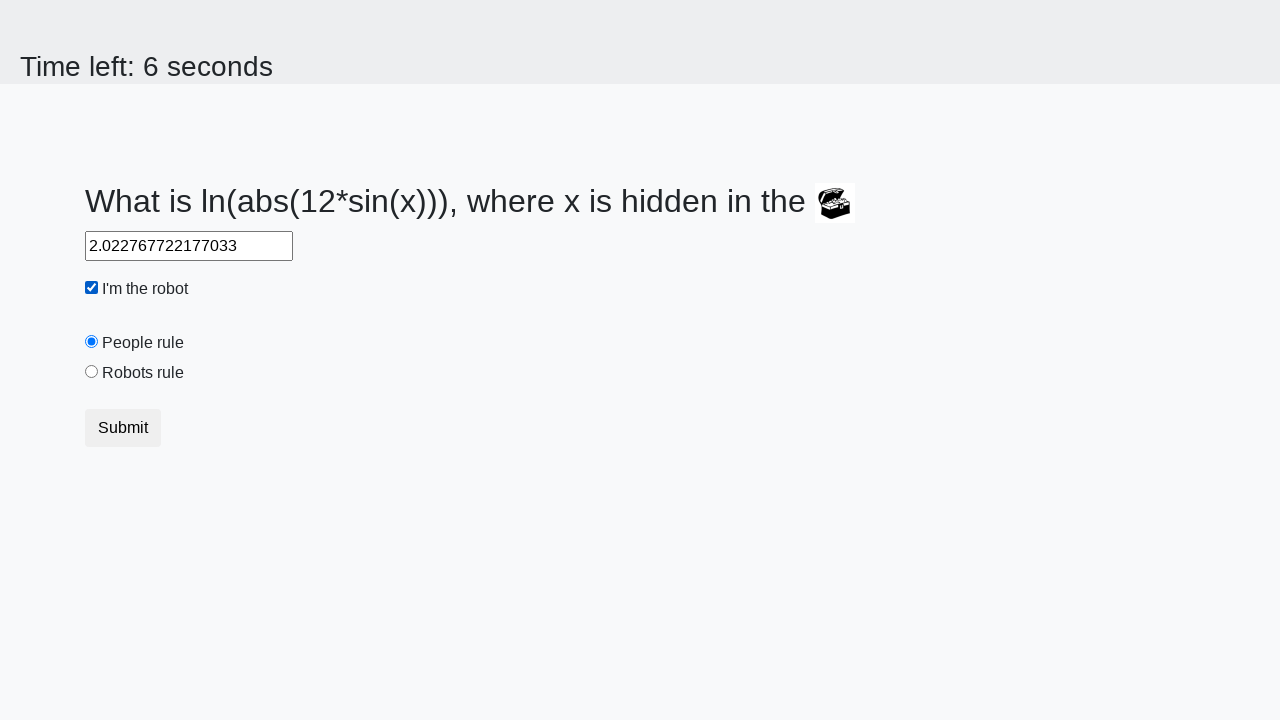

Clicked robots rule radio button at (92, 372) on #robotsRule
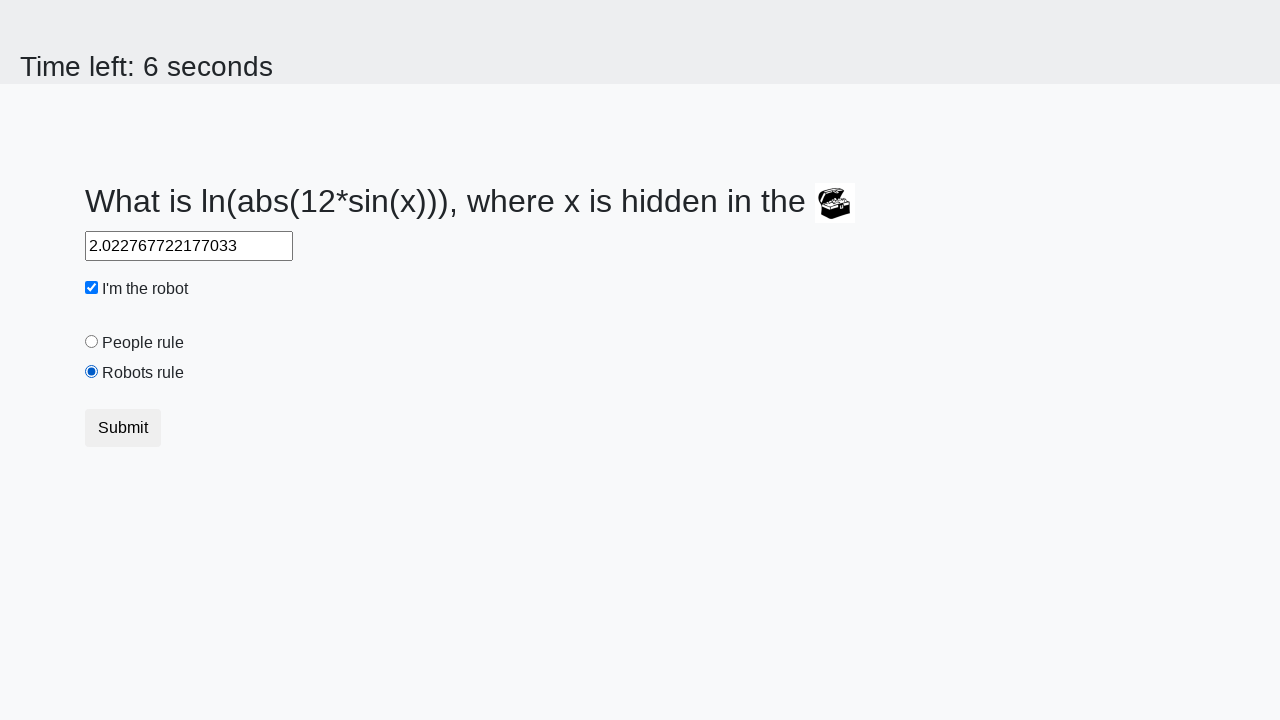

Clicked submit button to submit the form at (123, 428) on button.btn
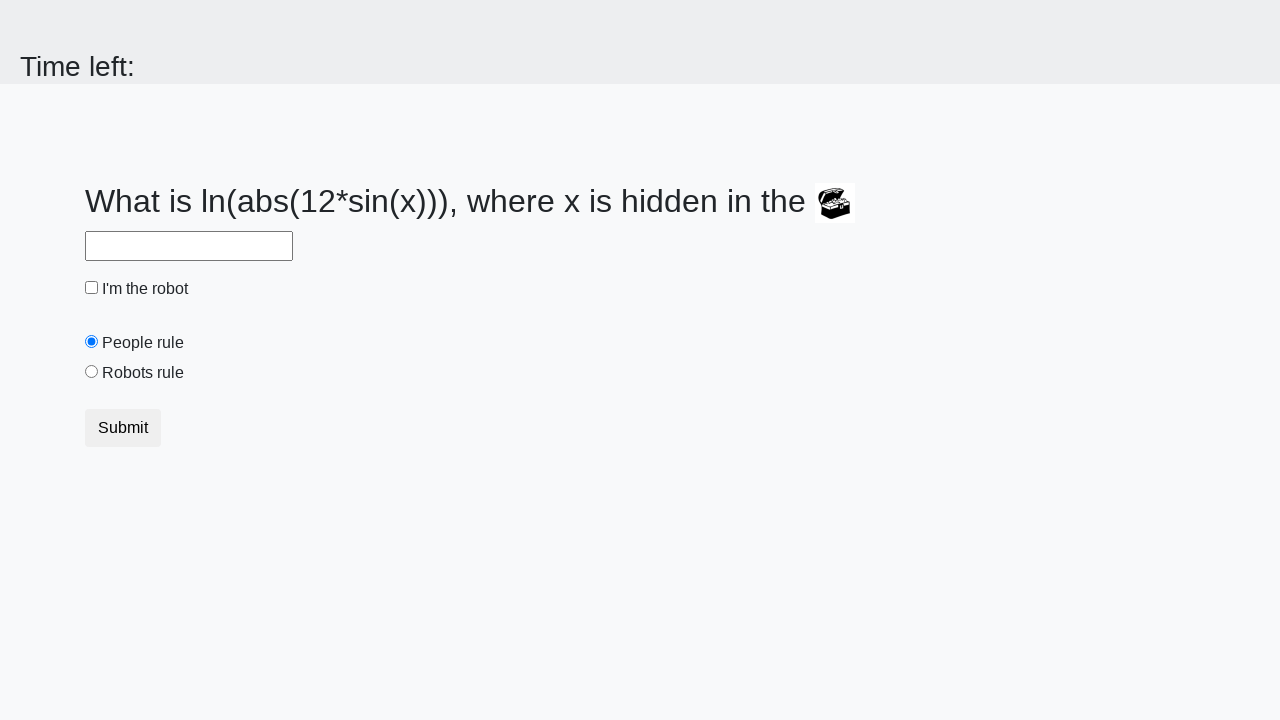

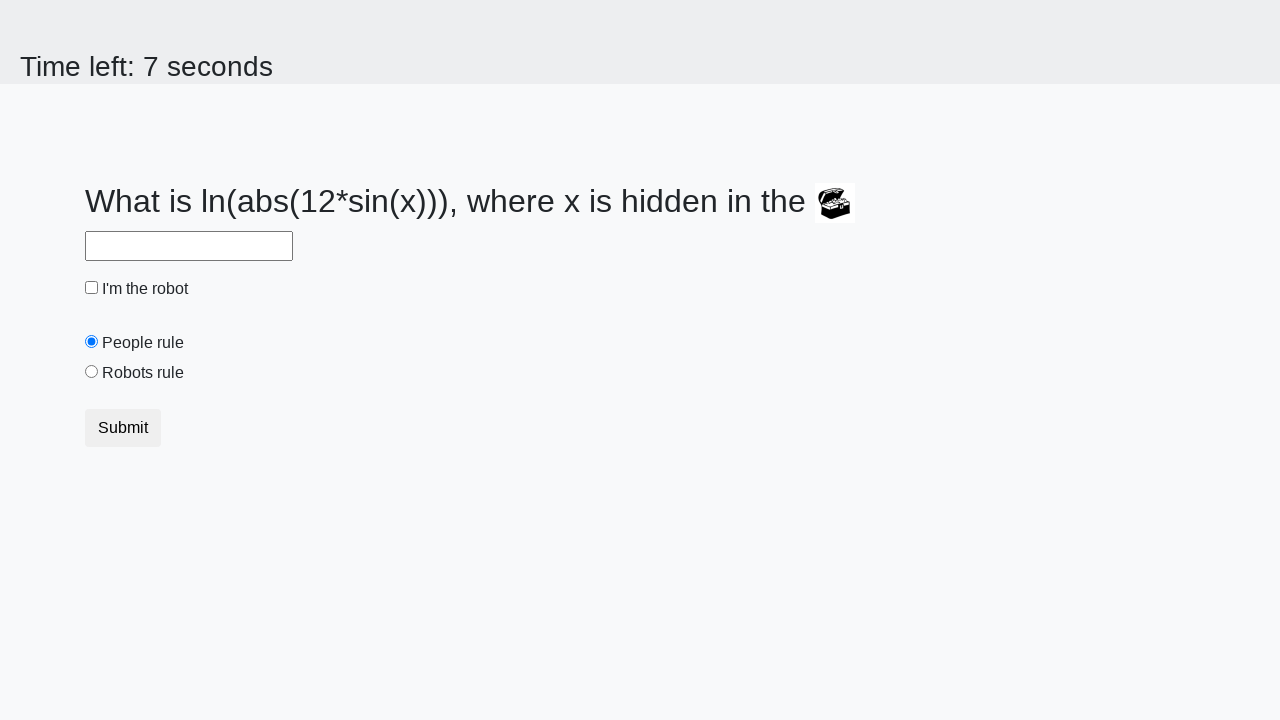